Navigates to a demo page with a table, scrolls to the table element, and iterates through all table cells to verify the table structure and content are accessible

Starting URL: https://www.techlistic.com/p/demo-selenium-practice.html

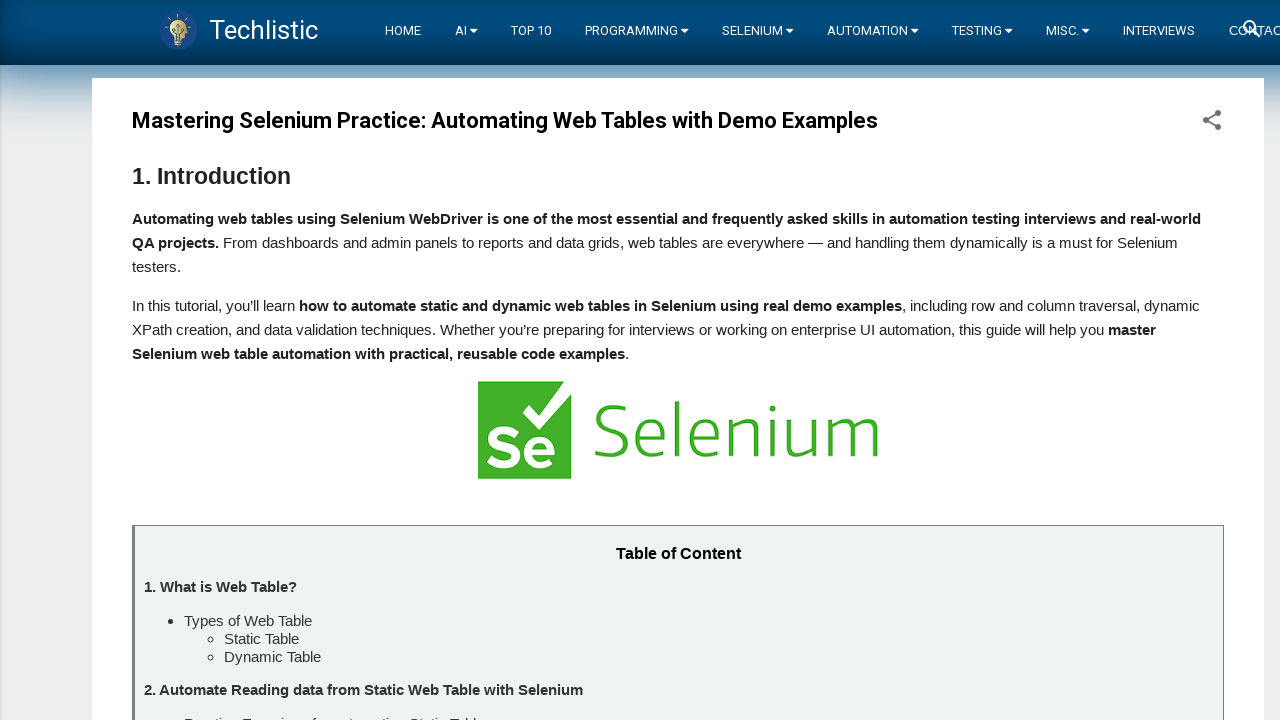

Navigated to techlistic demo page
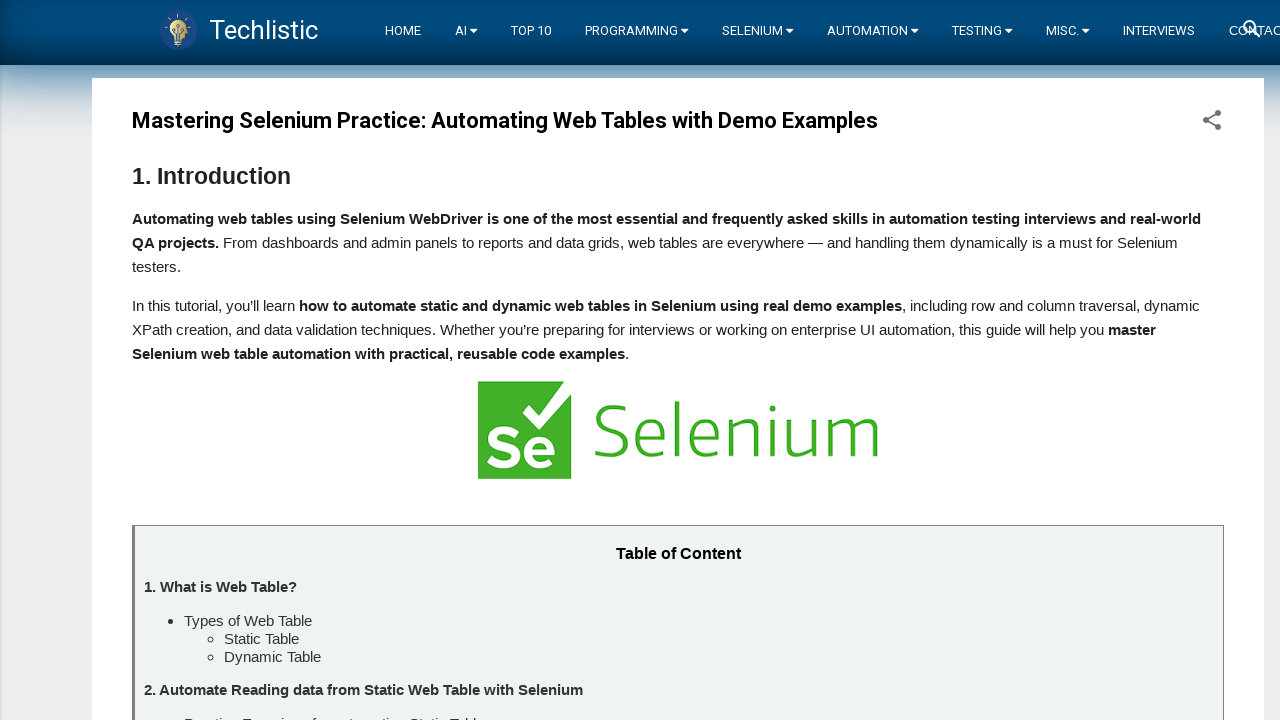

Scrolled to table element with class 'tsc_table_s13'
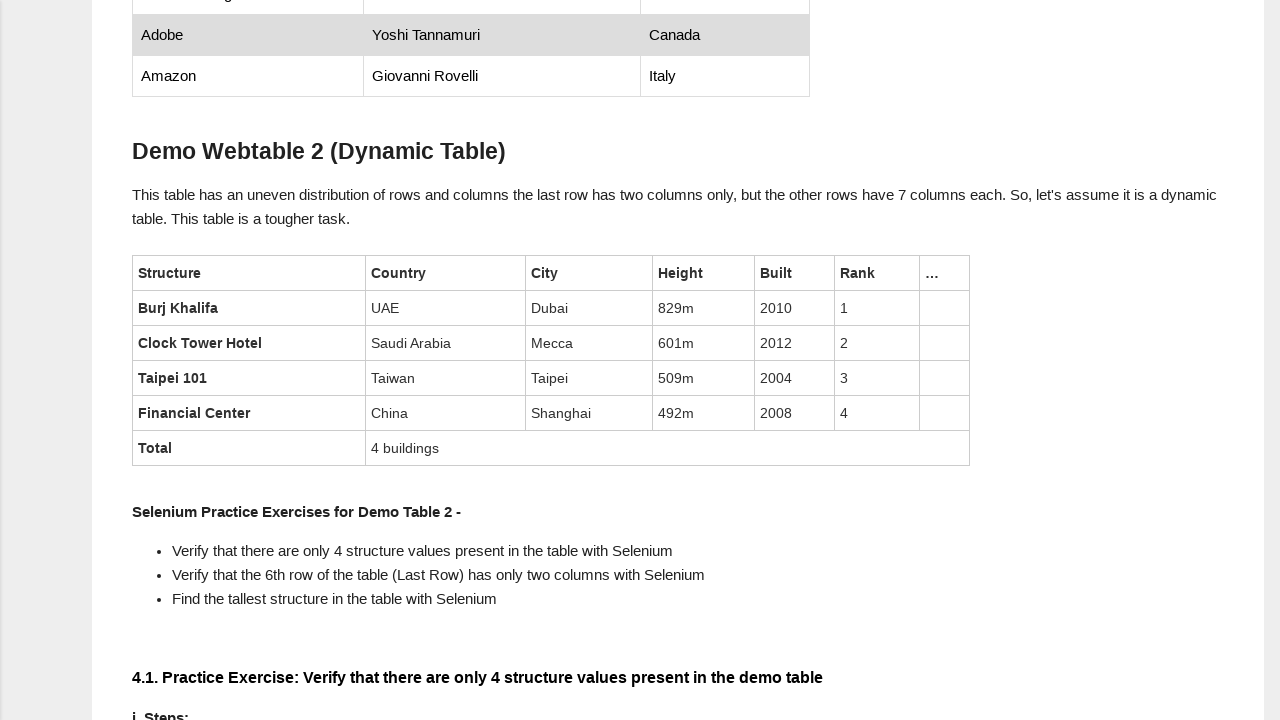

Retrieved all table rows, found 4 rows
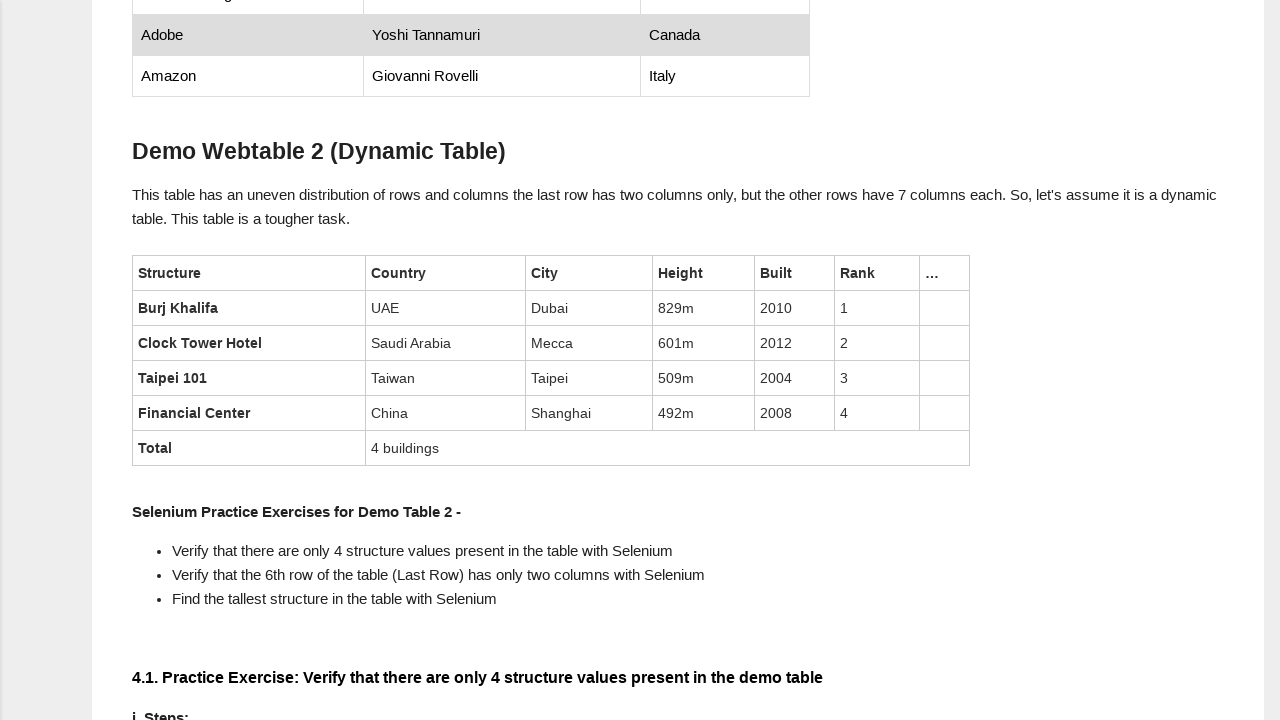

Retrieved cells from row 1, found 6 cells
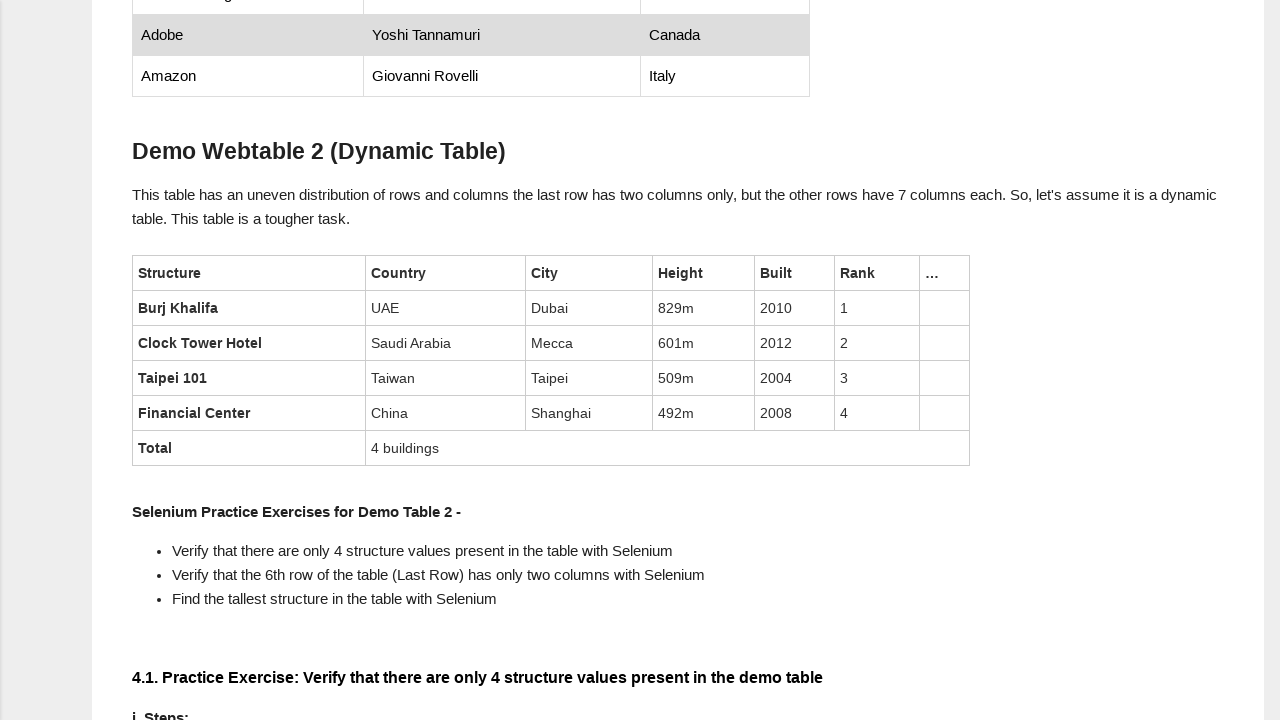

Verified cell content at row 1, cell 1: 'UAE'
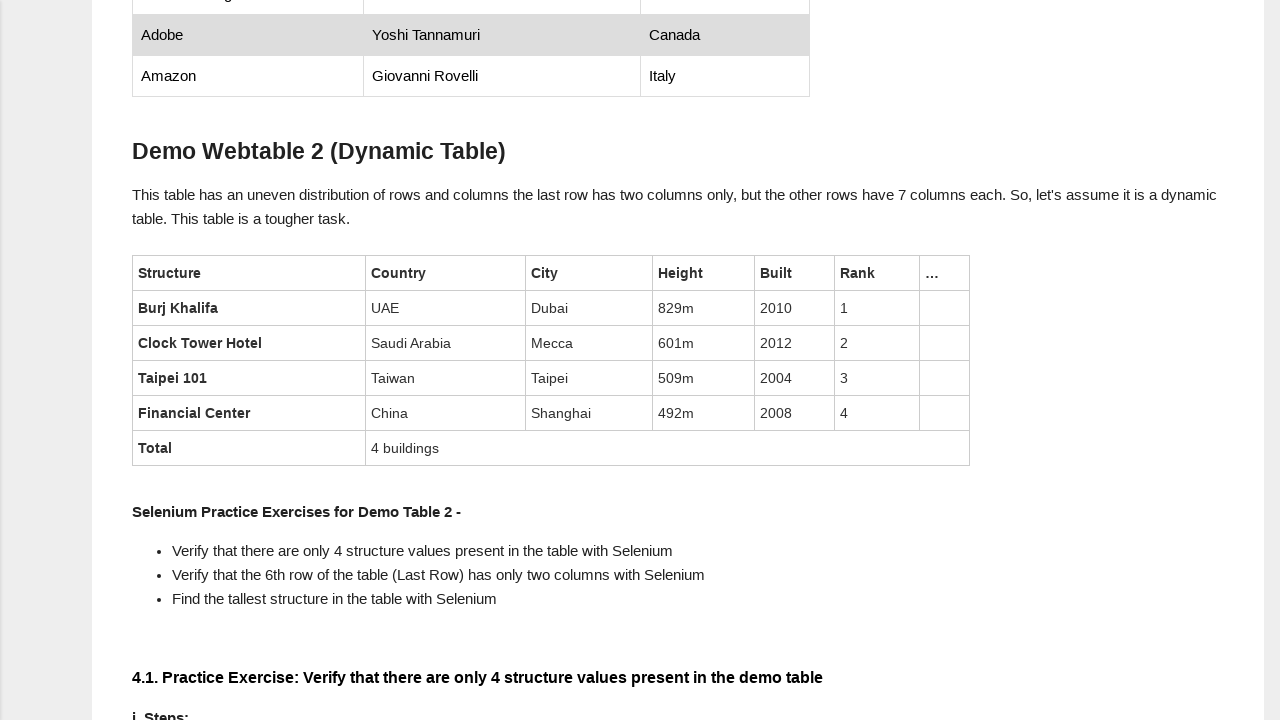

Verified cell content at row 1, cell 2: 'Dubai'
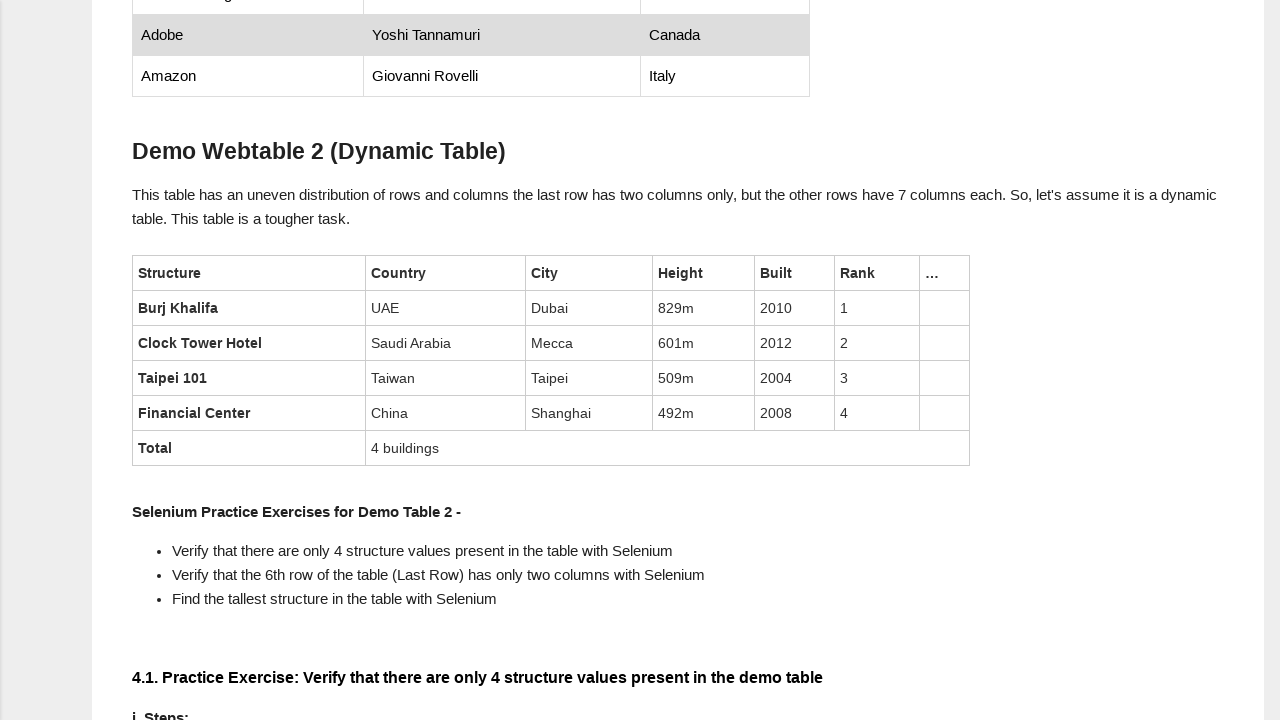

Verified cell content at row 1, cell 3: '829m'
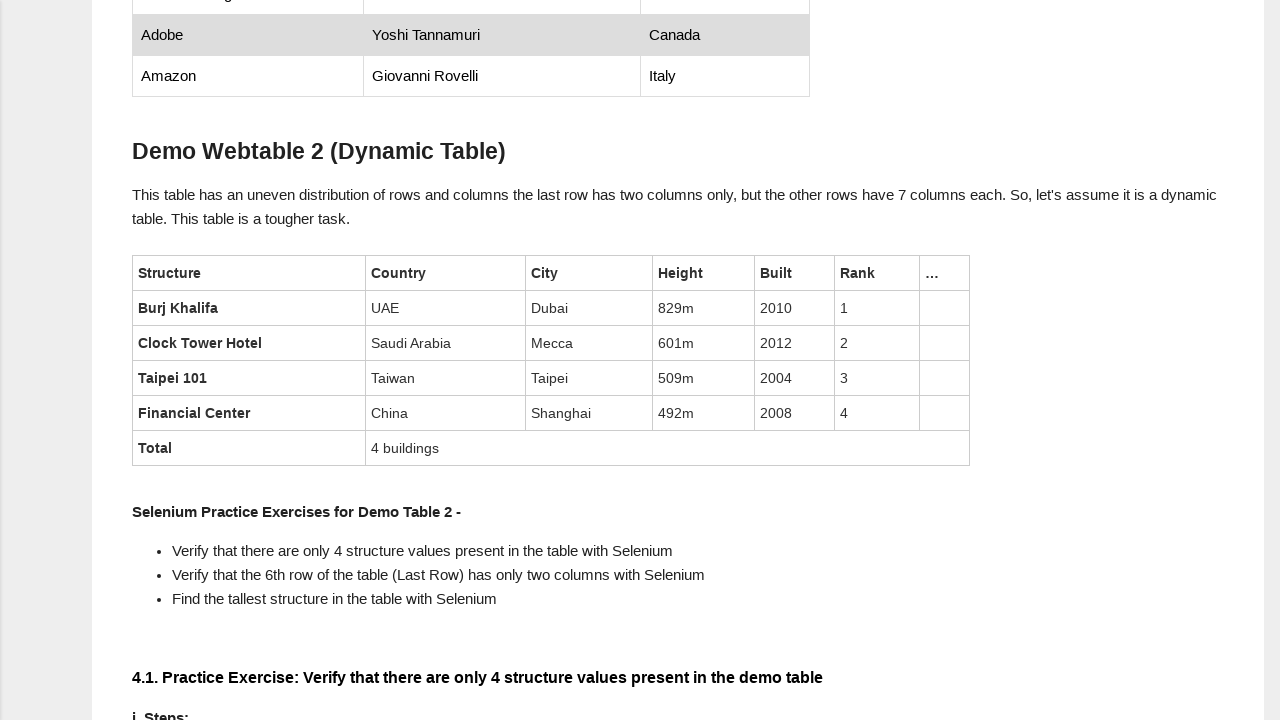

Verified cell content at row 1, cell 4: '2010'
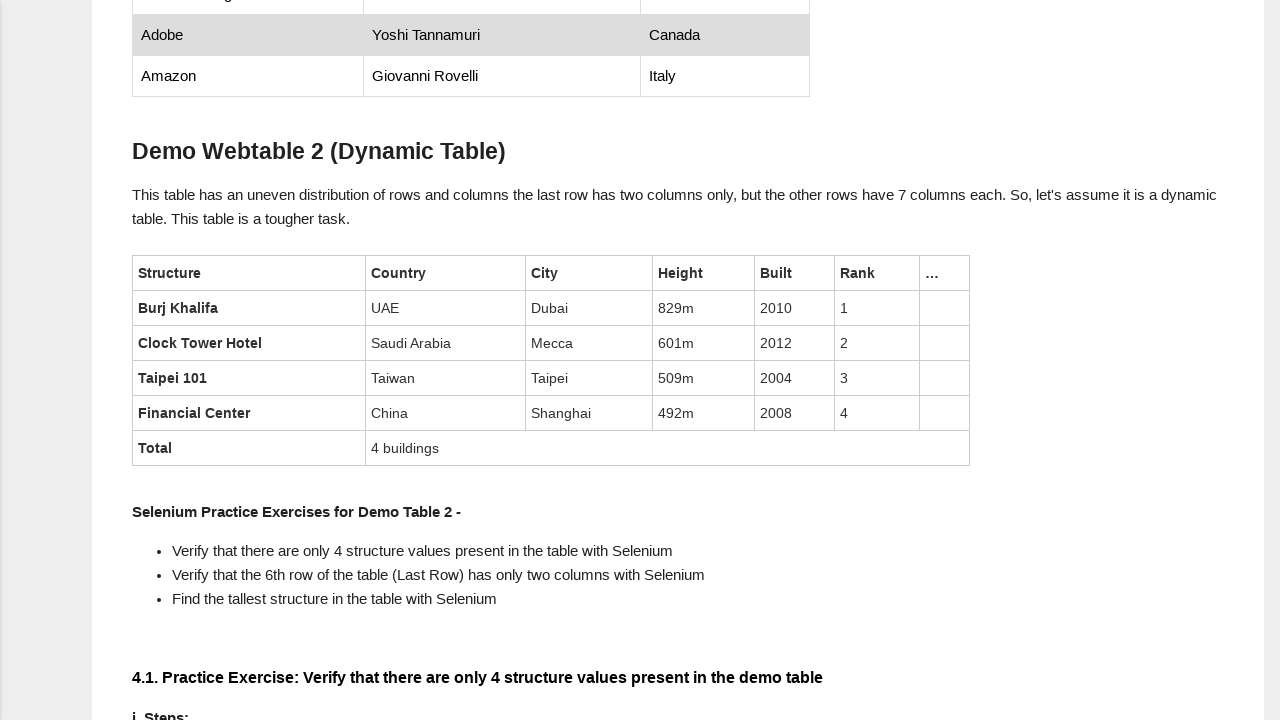

Verified cell content at row 1, cell 5: '1'
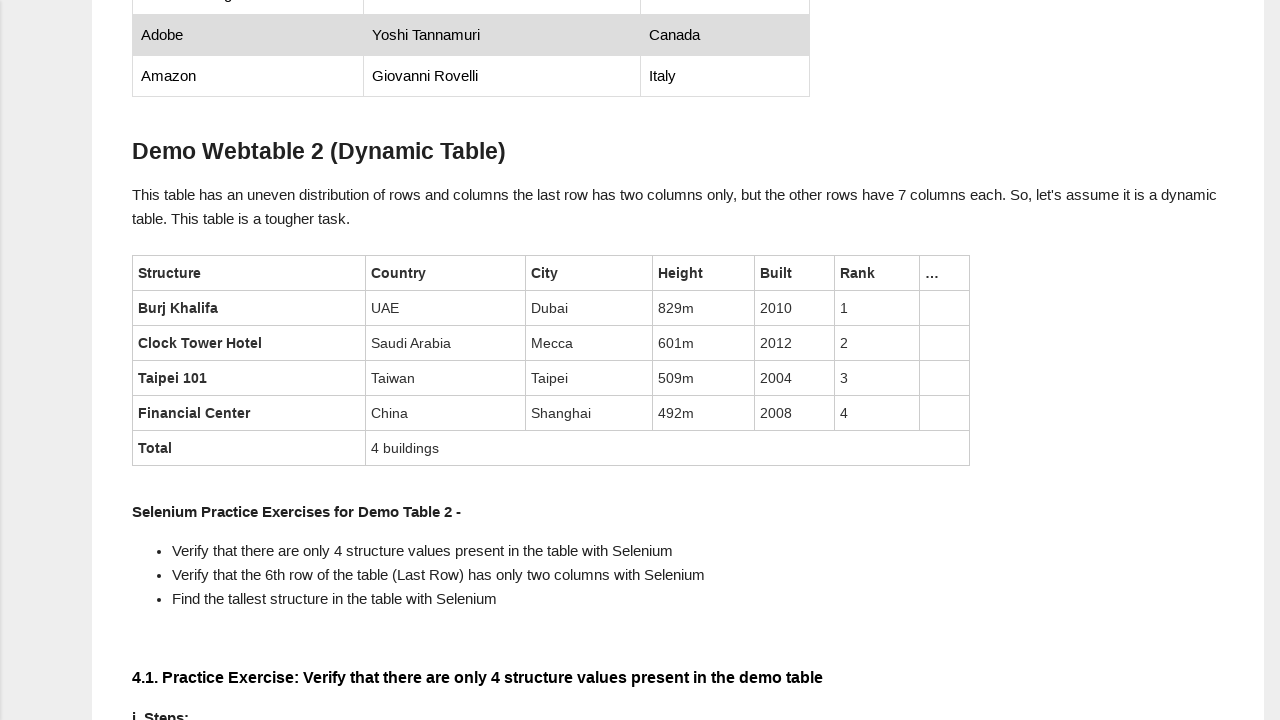

Verified cell content at row 1, cell 6: ''
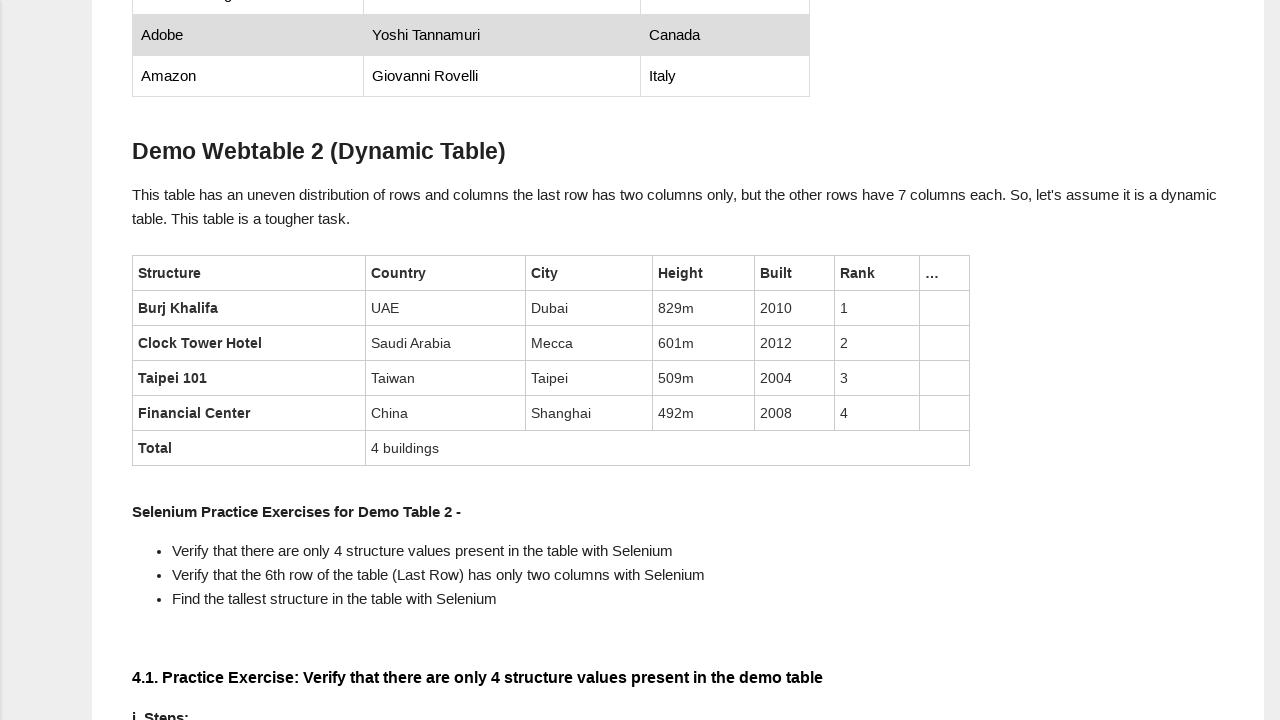

Retrieved cells from row 2, found 6 cells
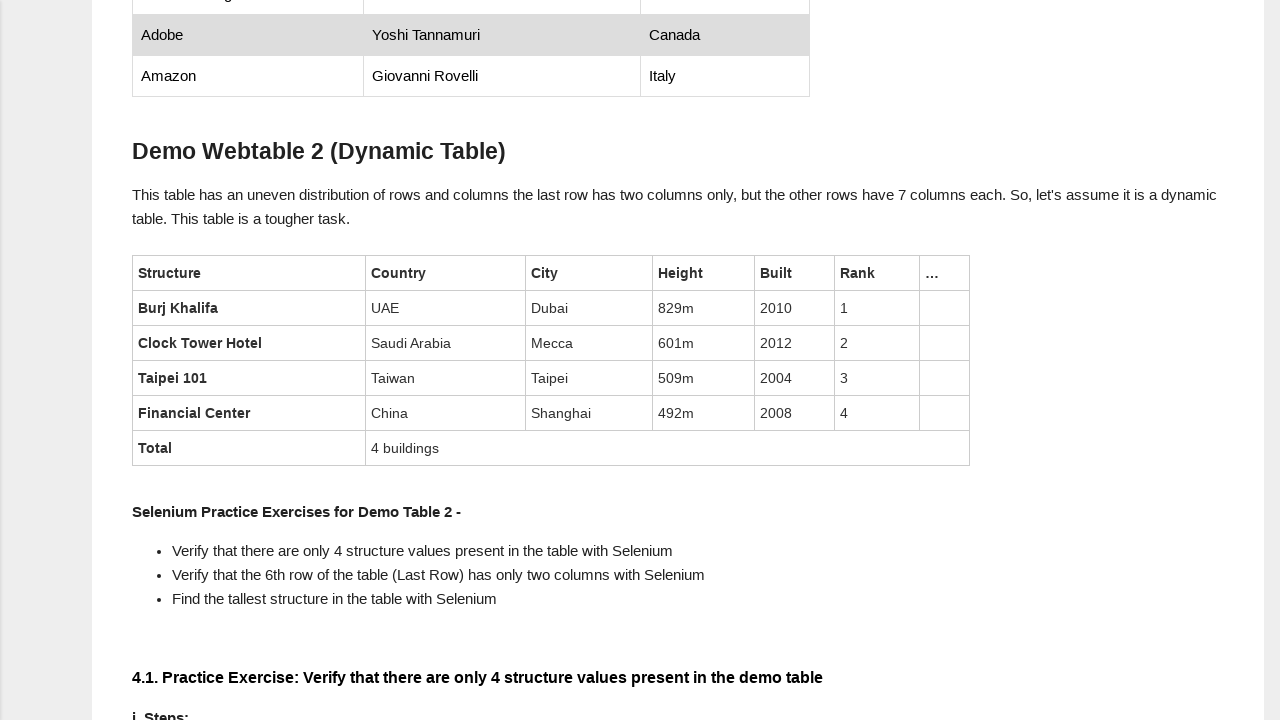

Verified cell content at row 2, cell 1: 'Saudi Arabia'
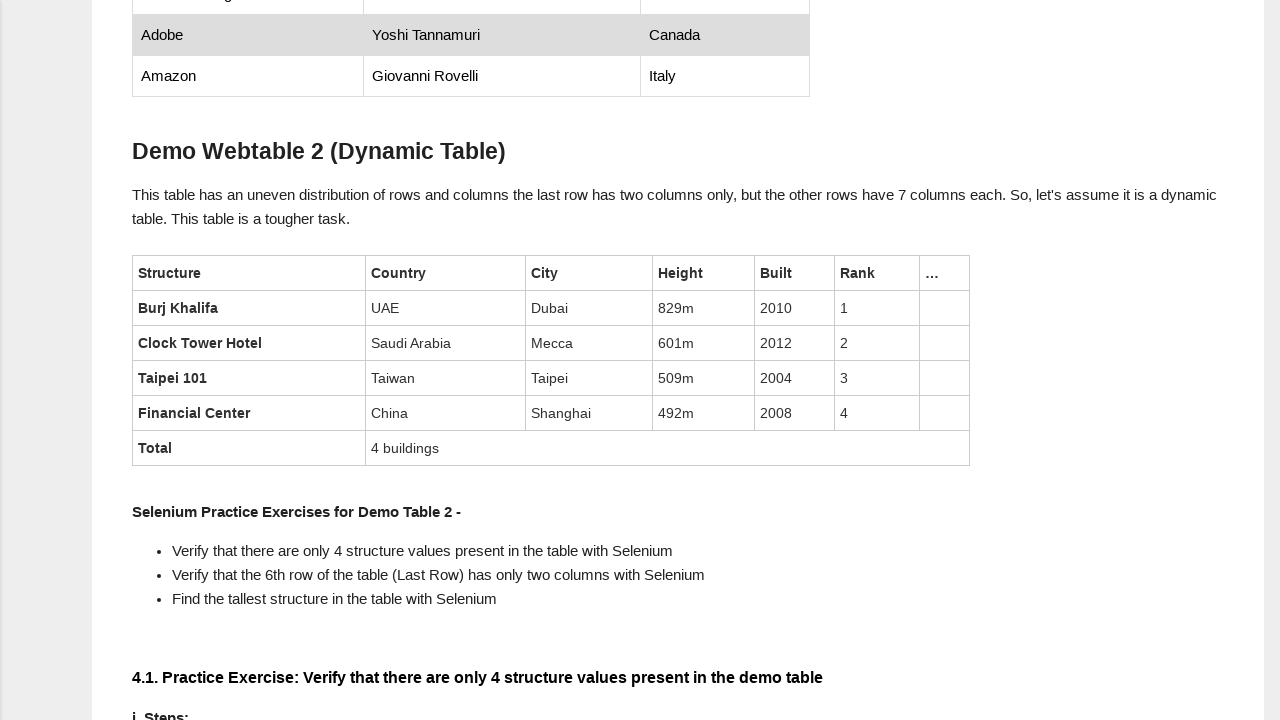

Verified cell content at row 2, cell 2: 'Mecca'
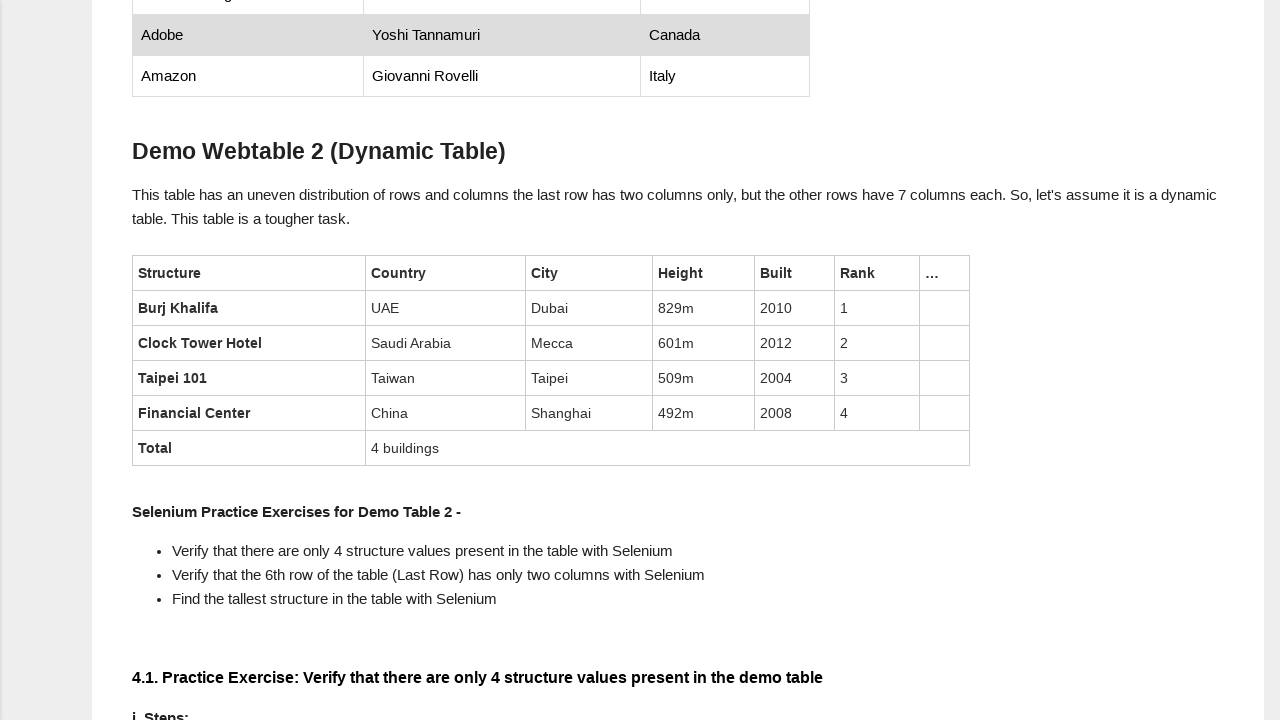

Verified cell content at row 2, cell 3: '601m'
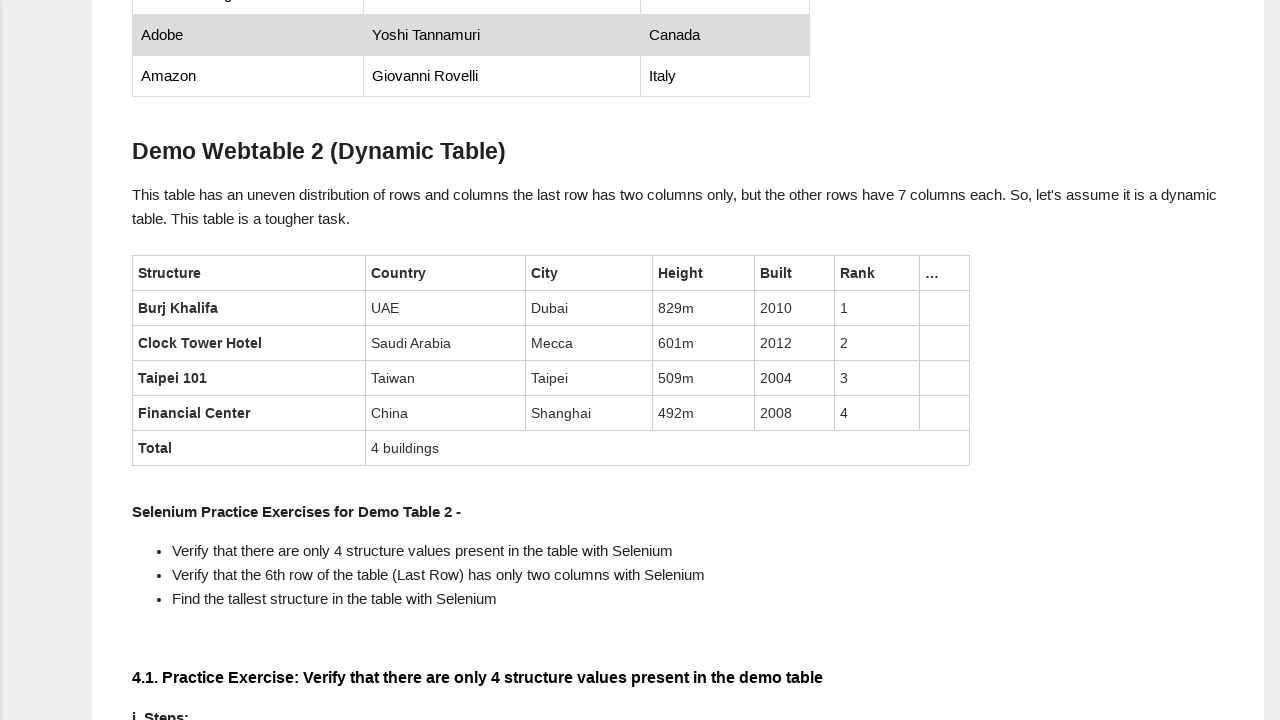

Verified cell content at row 2, cell 4: '2012'
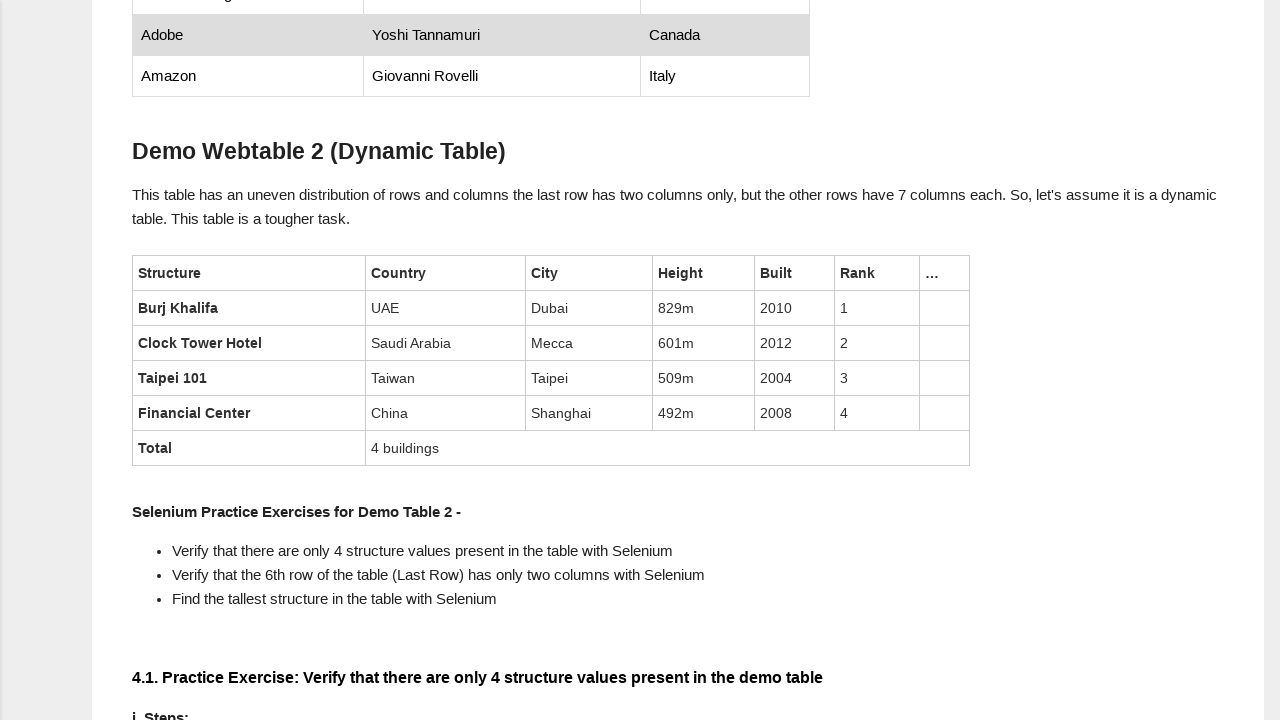

Verified cell content at row 2, cell 5: '2'
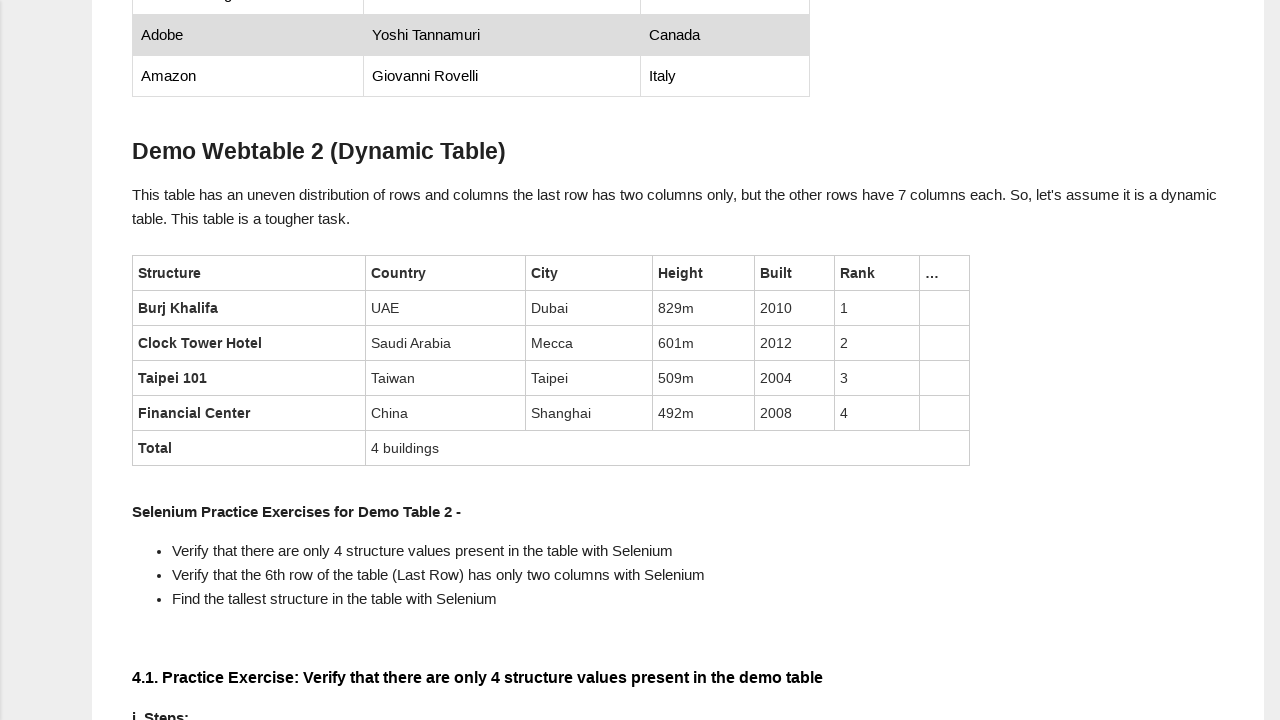

Verified cell content at row 2, cell 6: ''
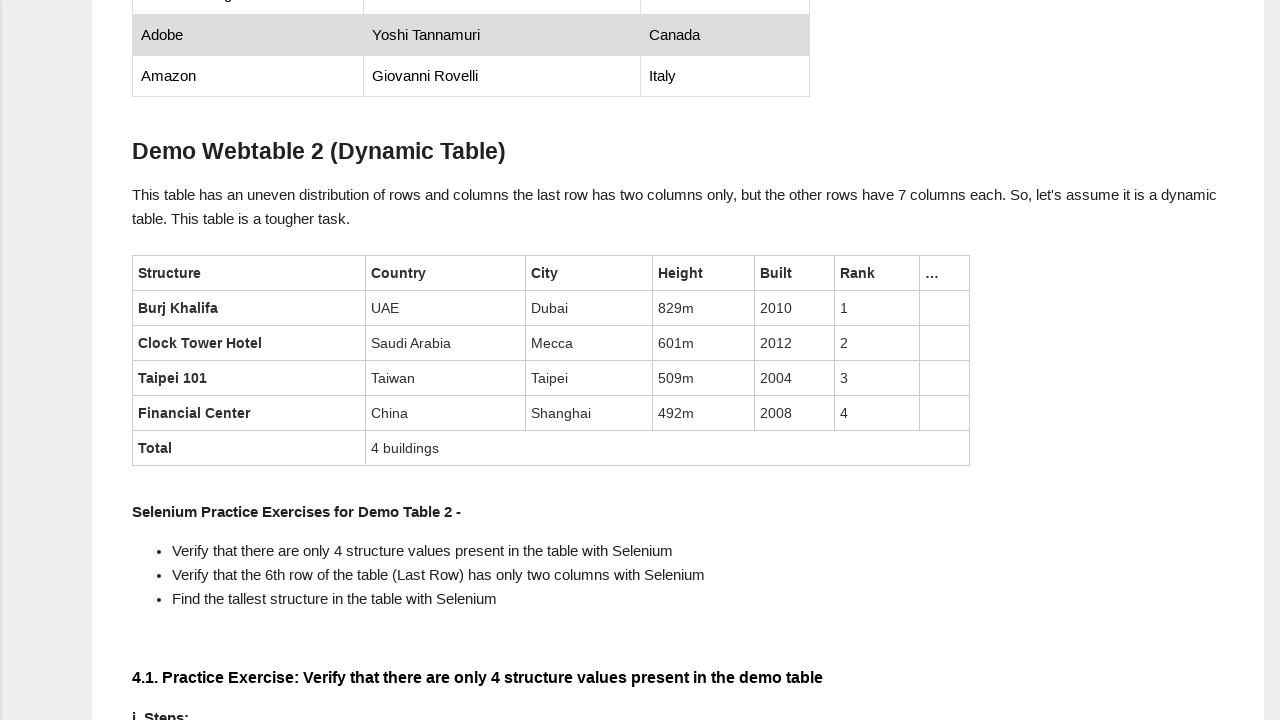

Retrieved cells from row 3, found 6 cells
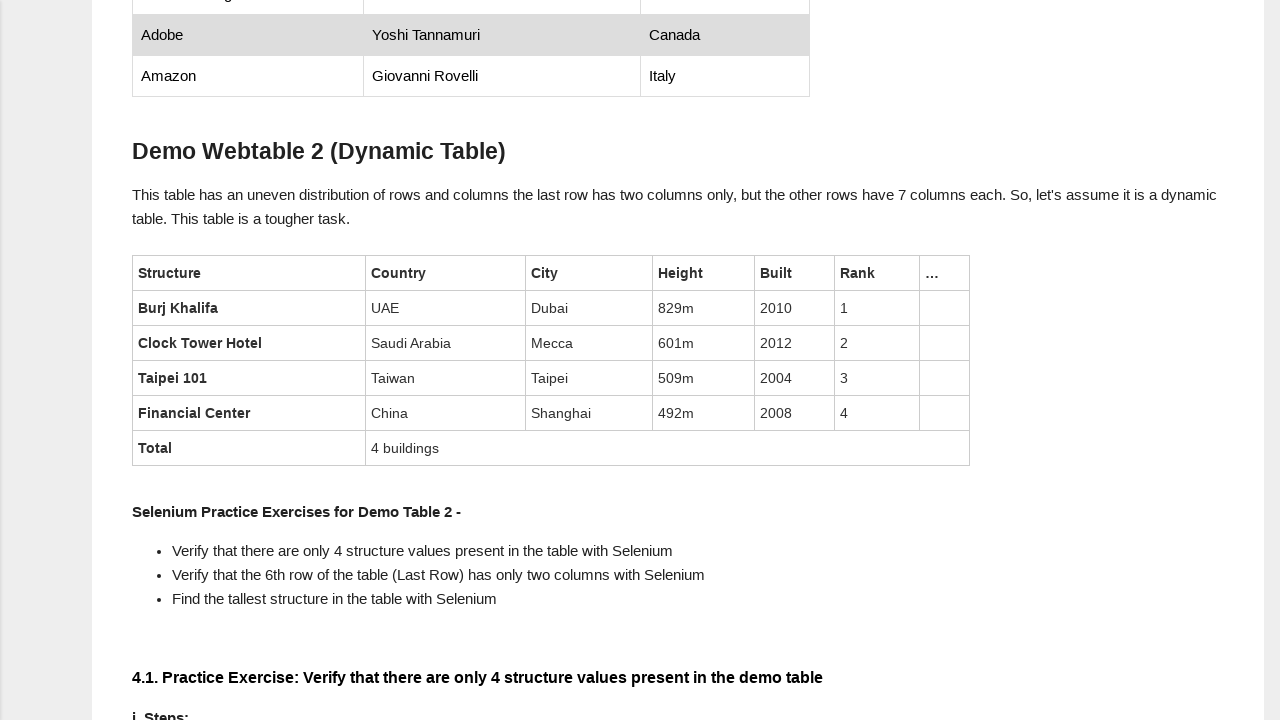

Verified cell content at row 3, cell 1: 'Taiwan'
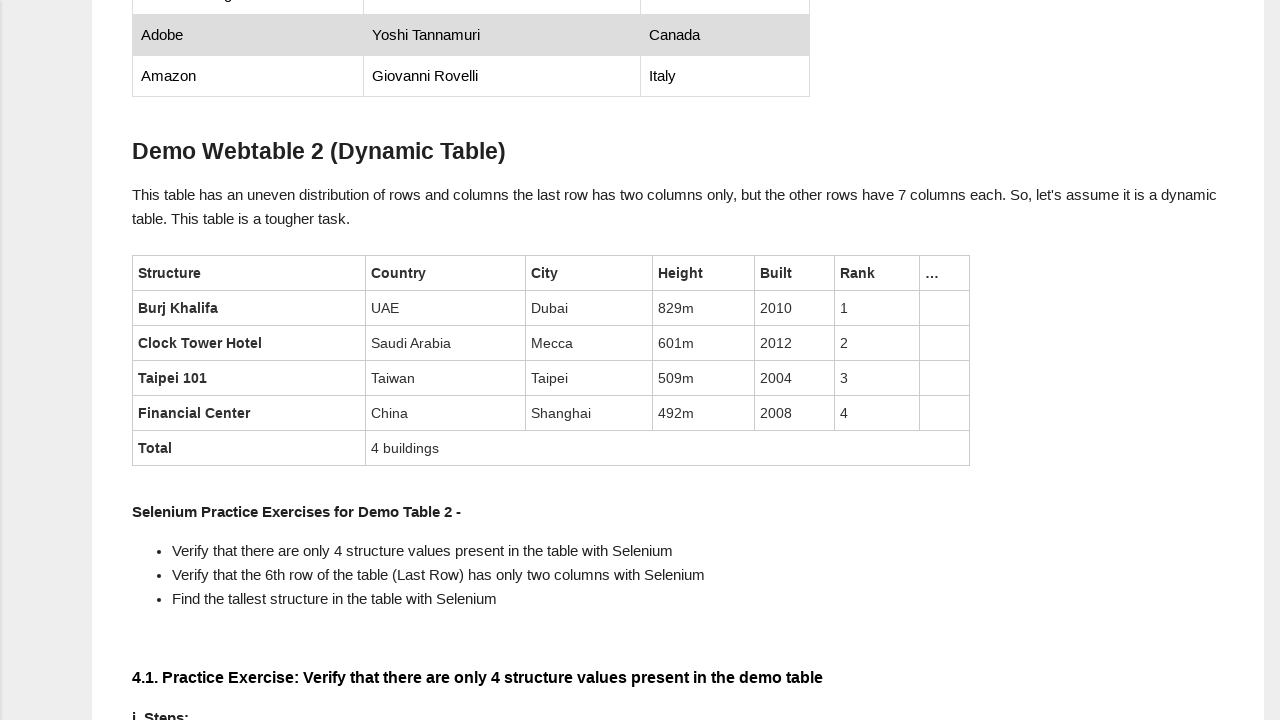

Verified cell content at row 3, cell 2: 'Taipei'
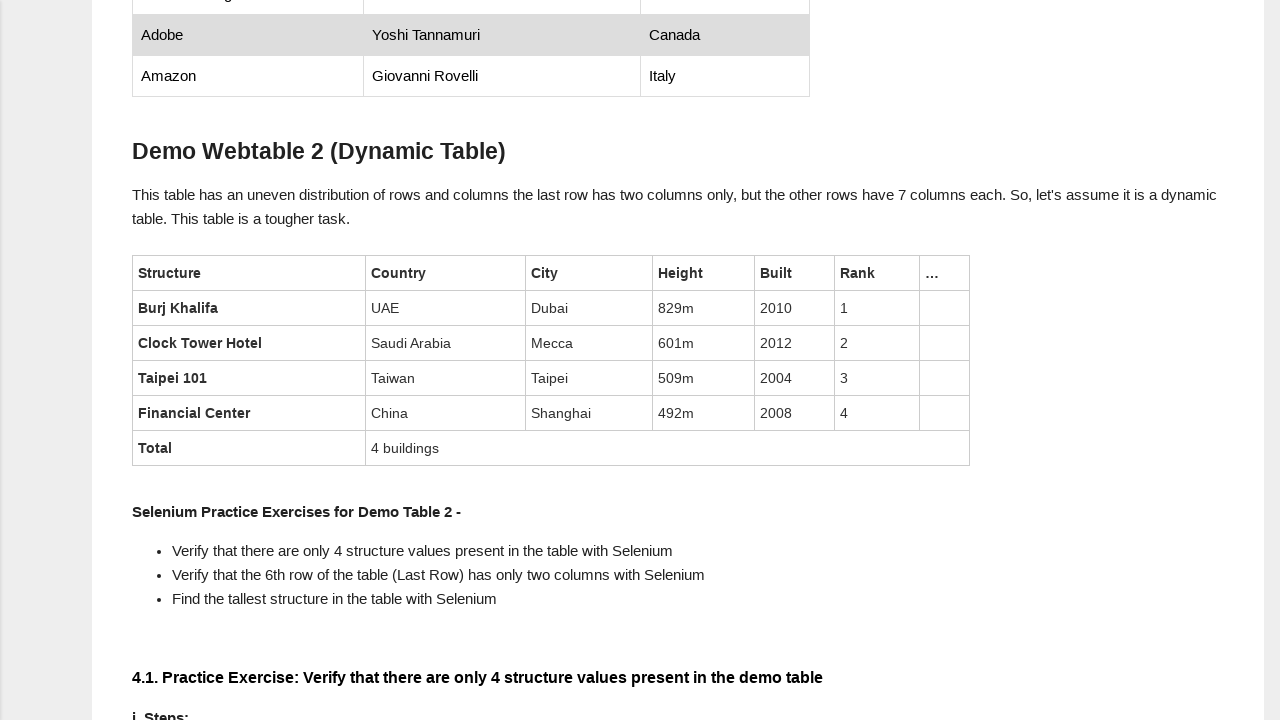

Verified cell content at row 3, cell 3: '509m'
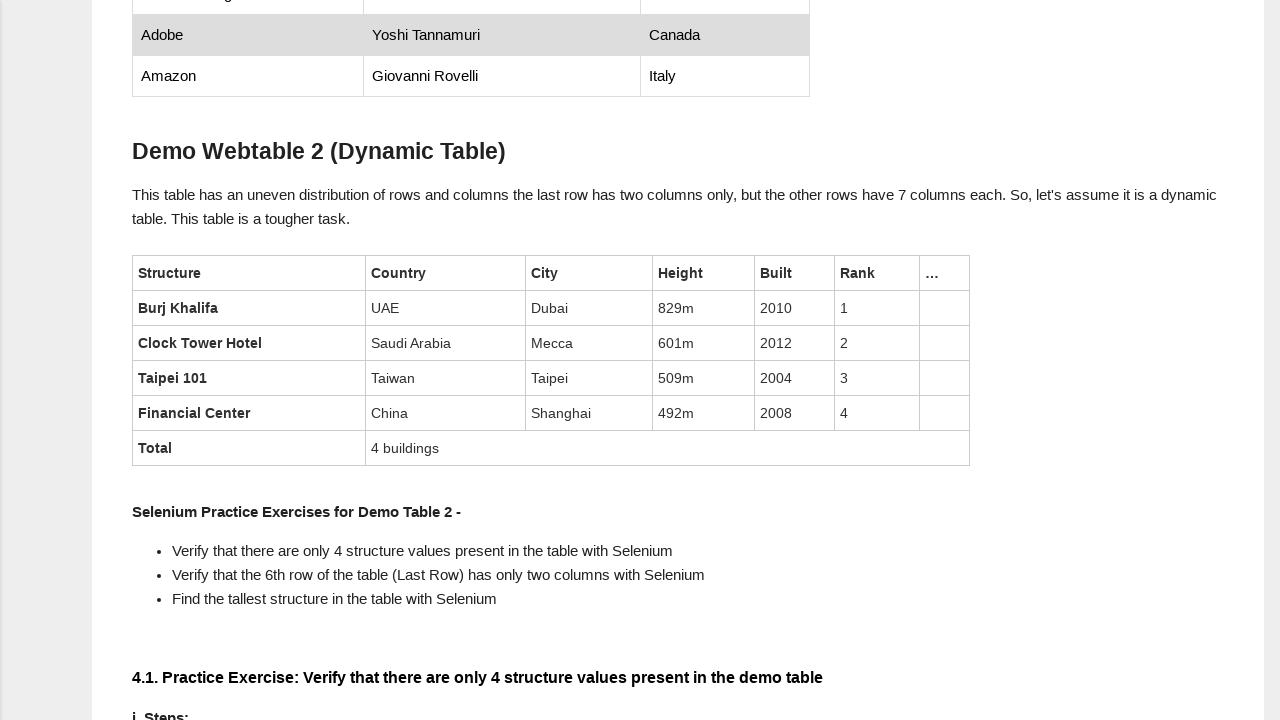

Verified cell content at row 3, cell 4: '2004'
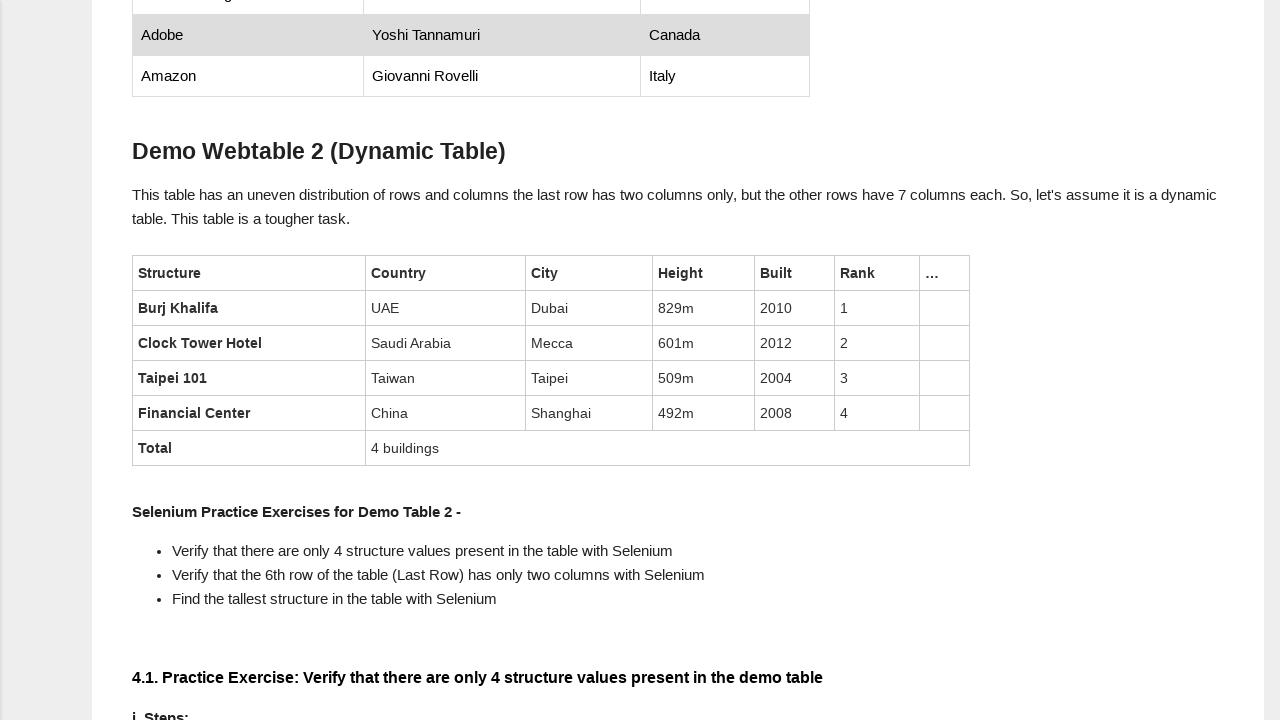

Verified cell content at row 3, cell 5: '3'
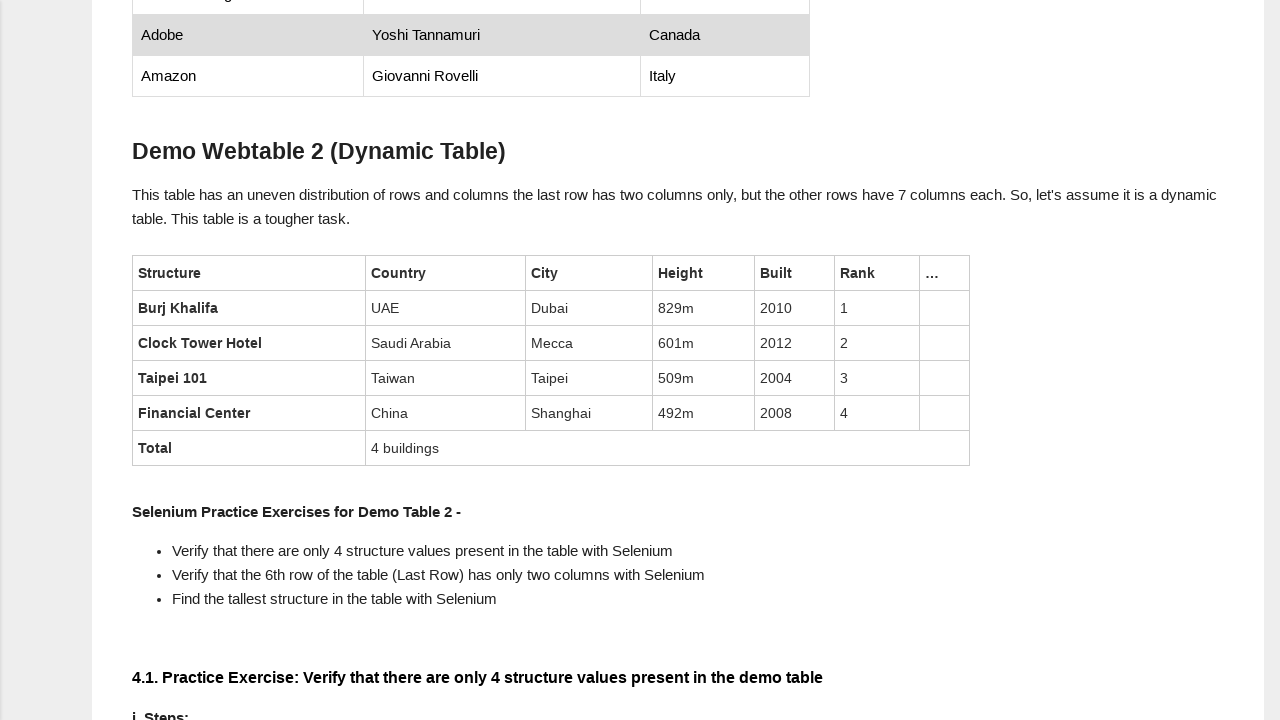

Verified cell content at row 3, cell 6: ''
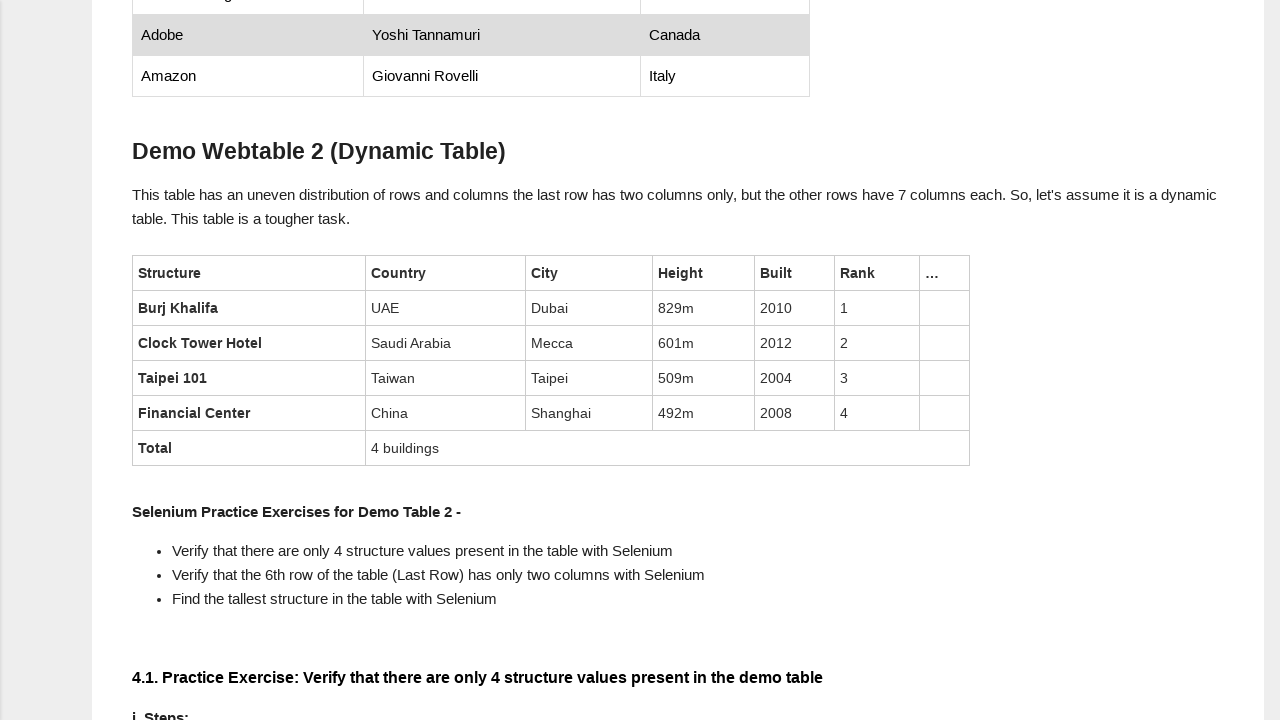

Retrieved cells from row 4, found 6 cells
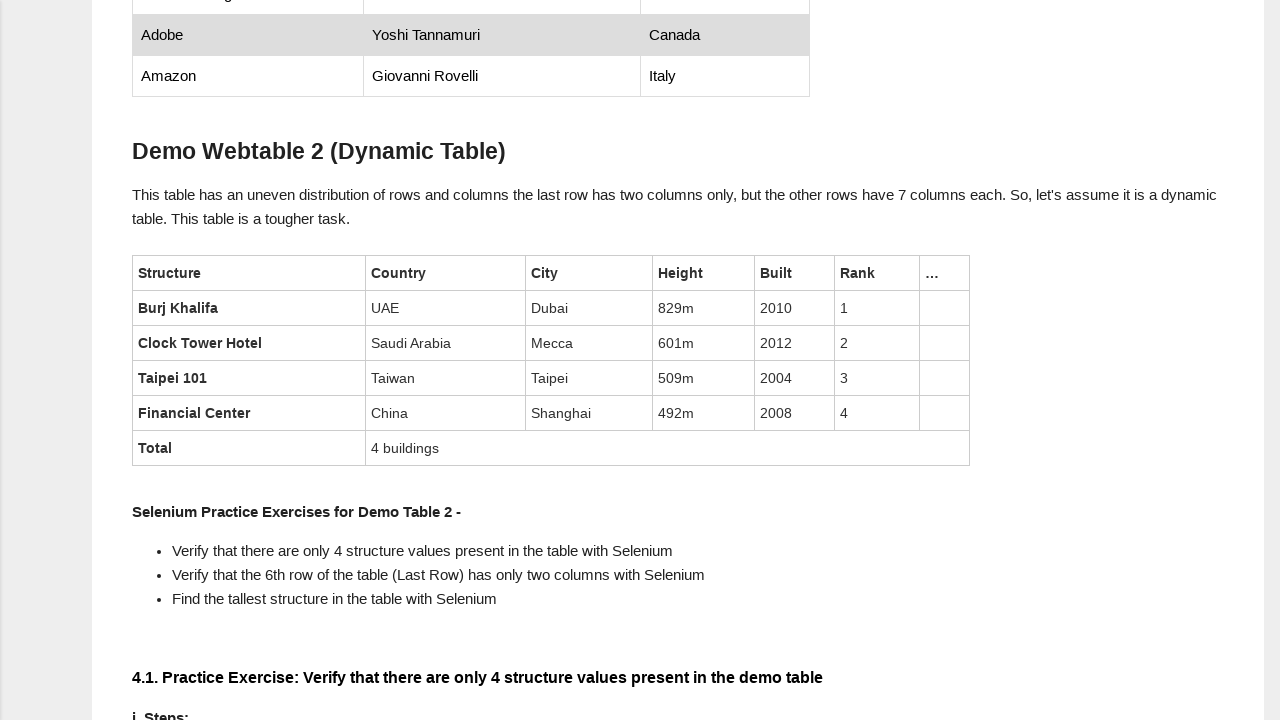

Verified cell content at row 4, cell 1: 'China'
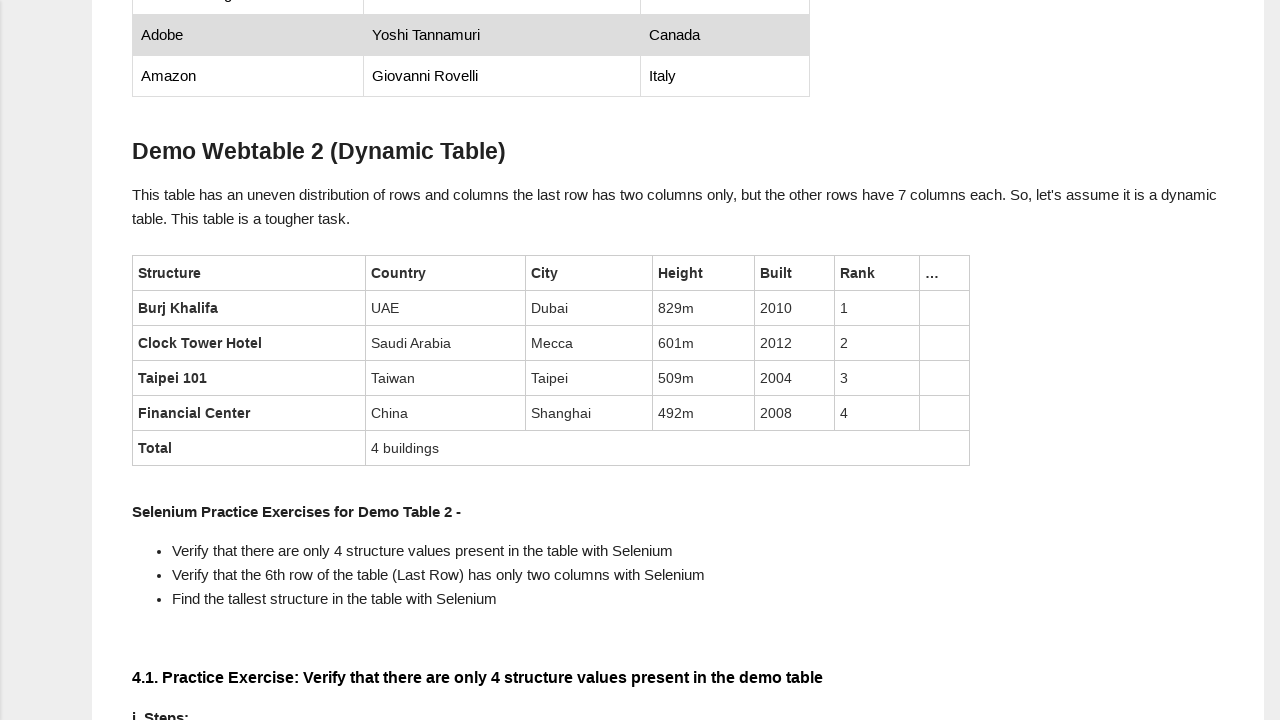

Verified cell content at row 4, cell 2: 'Shanghai'
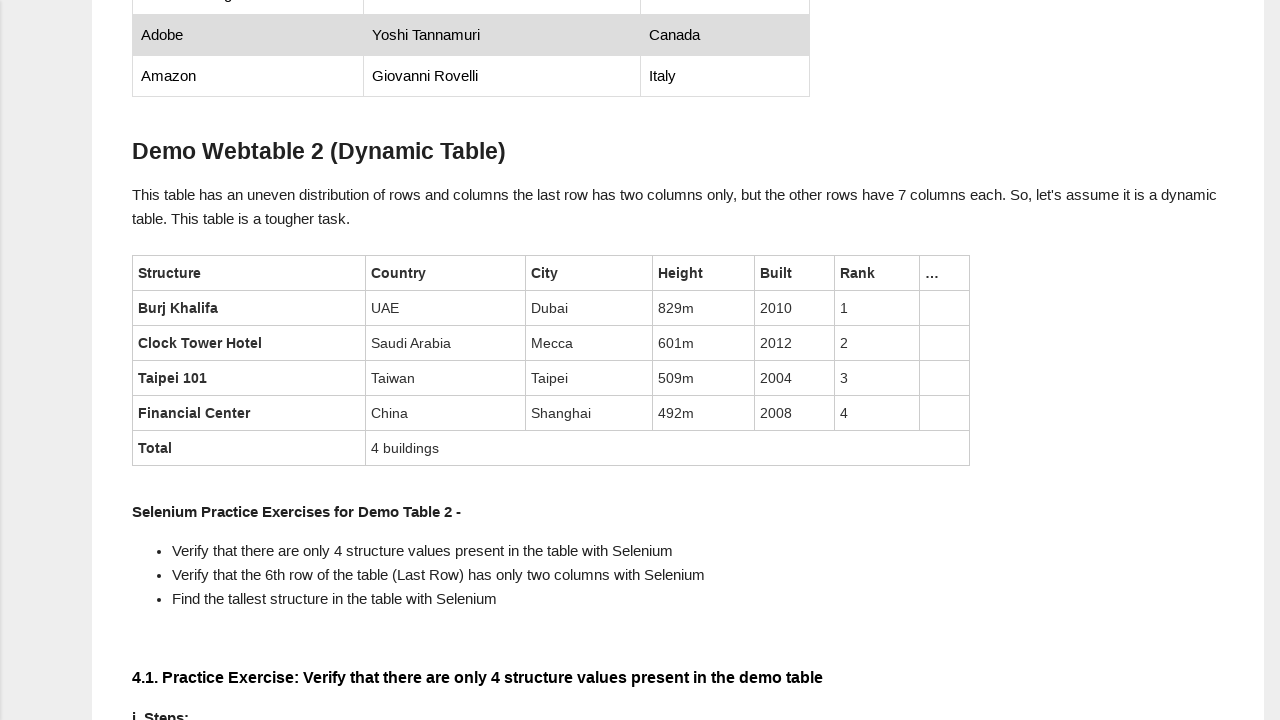

Verified cell content at row 4, cell 3: '492m'
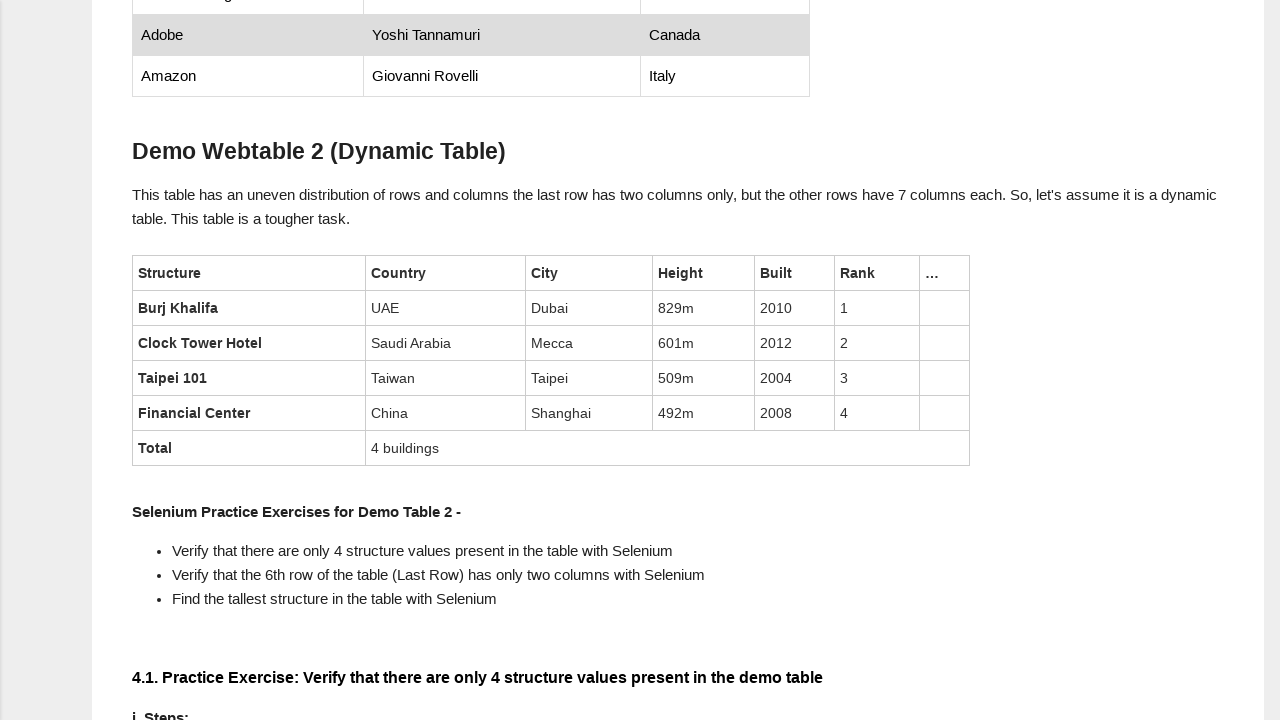

Verified cell content at row 4, cell 4: '2008'
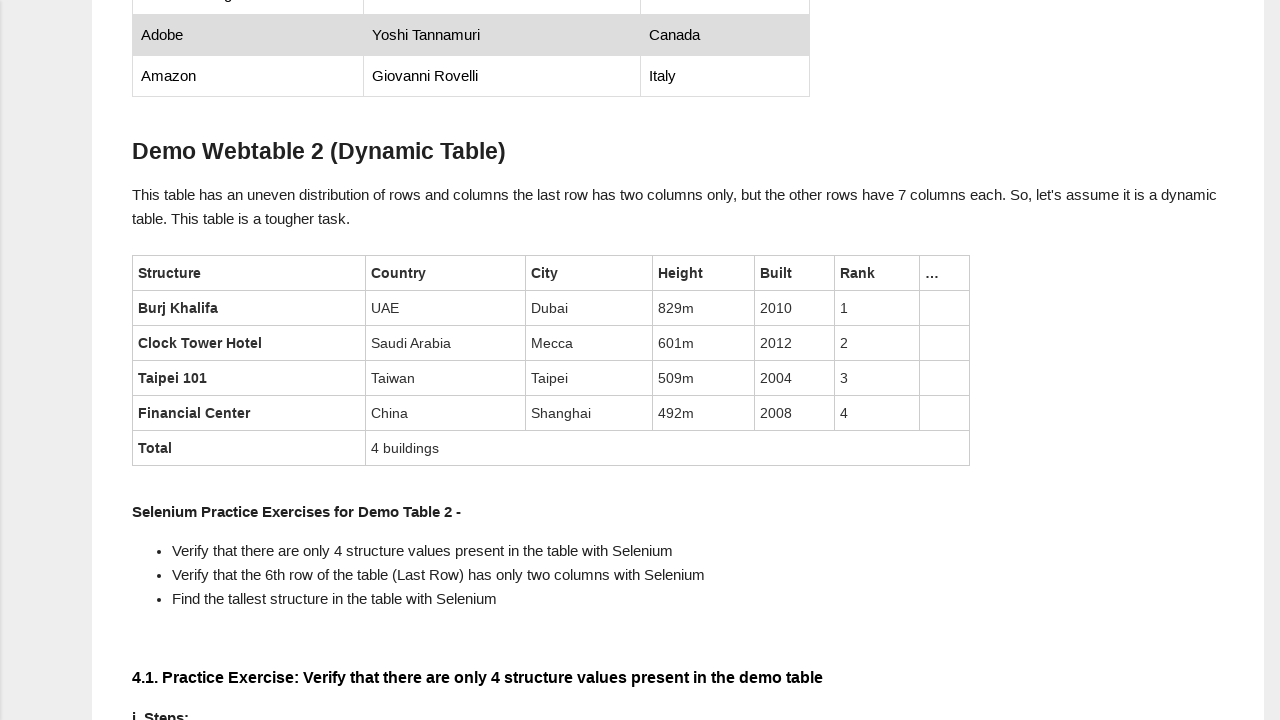

Verified cell content at row 4, cell 5: '4'
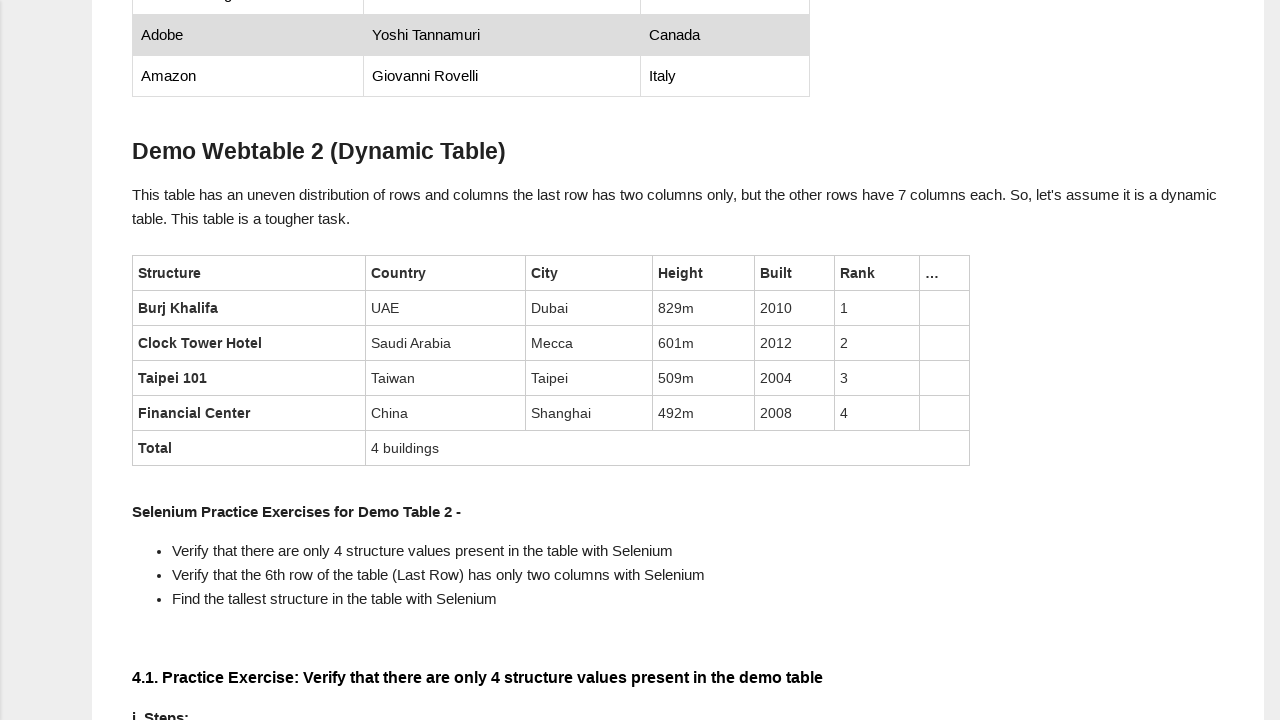

Verified cell content at row 4, cell 6: ''
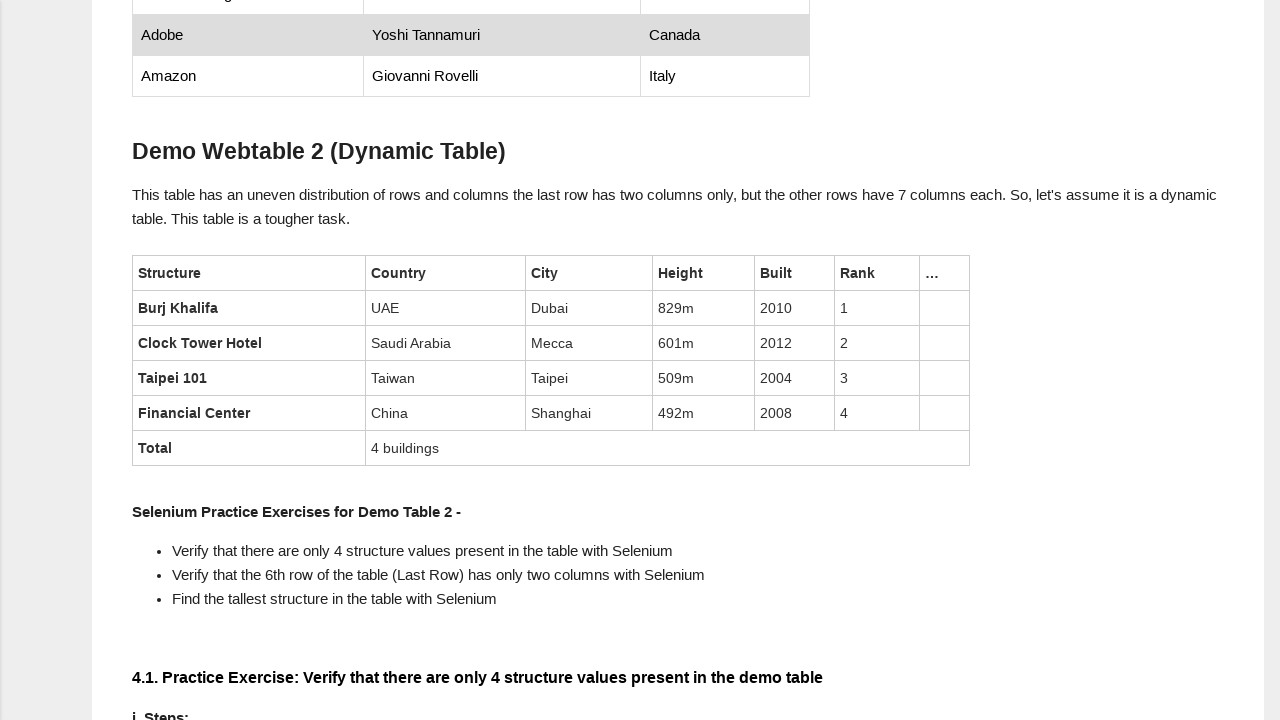

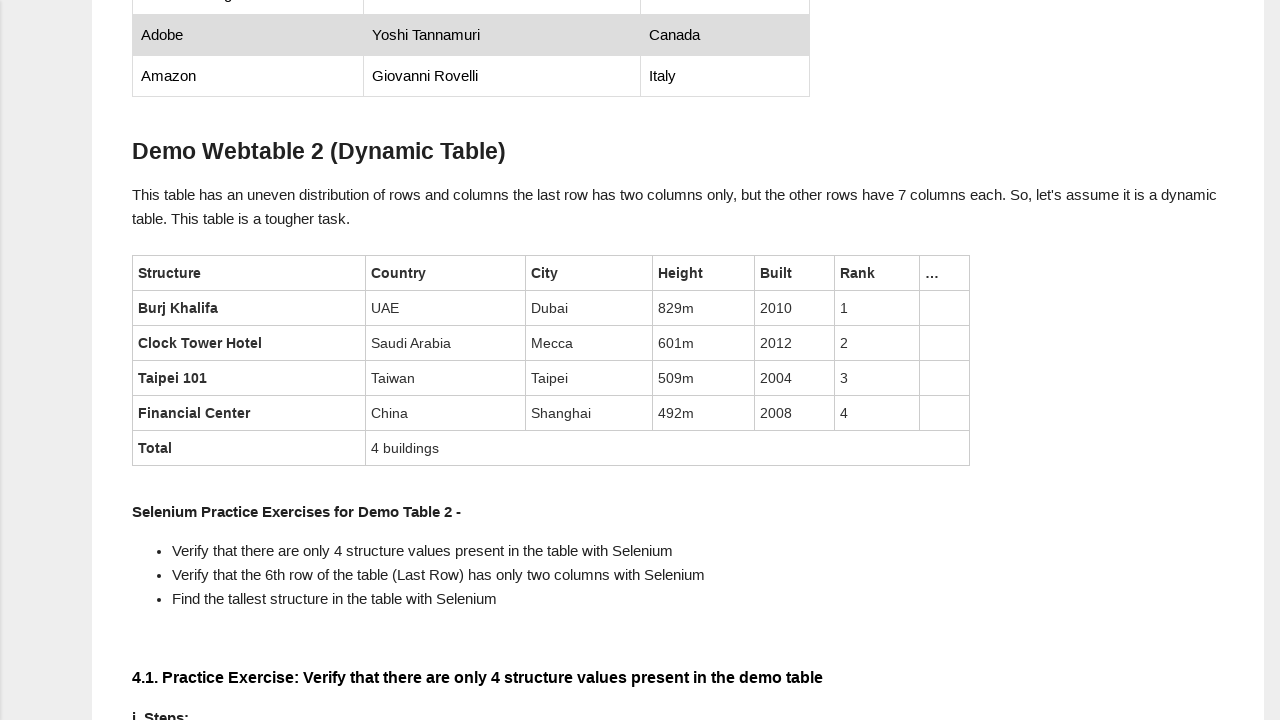